Tests opening and closing a small modal dialog on the modal dialogs page

Starting URL: https://demoqa.com/modal-dialogs

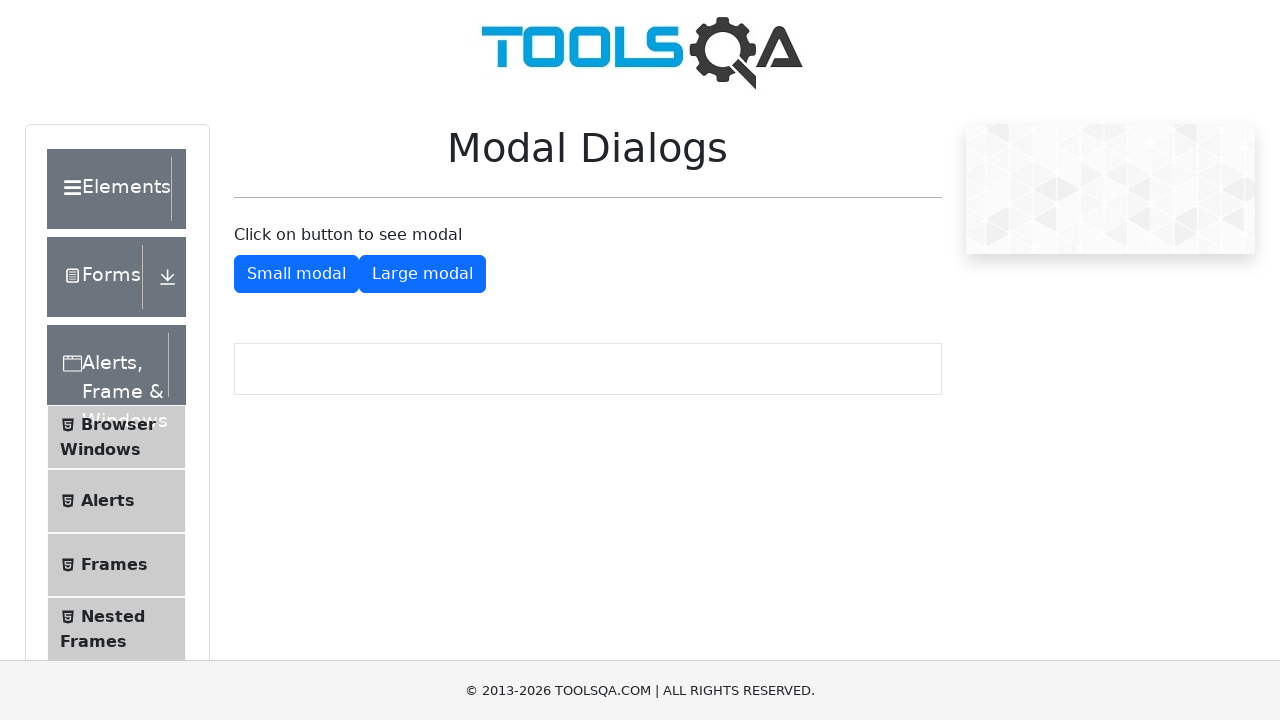

Clicked button to open small modal dialog at (296, 274) on #showSmallModal
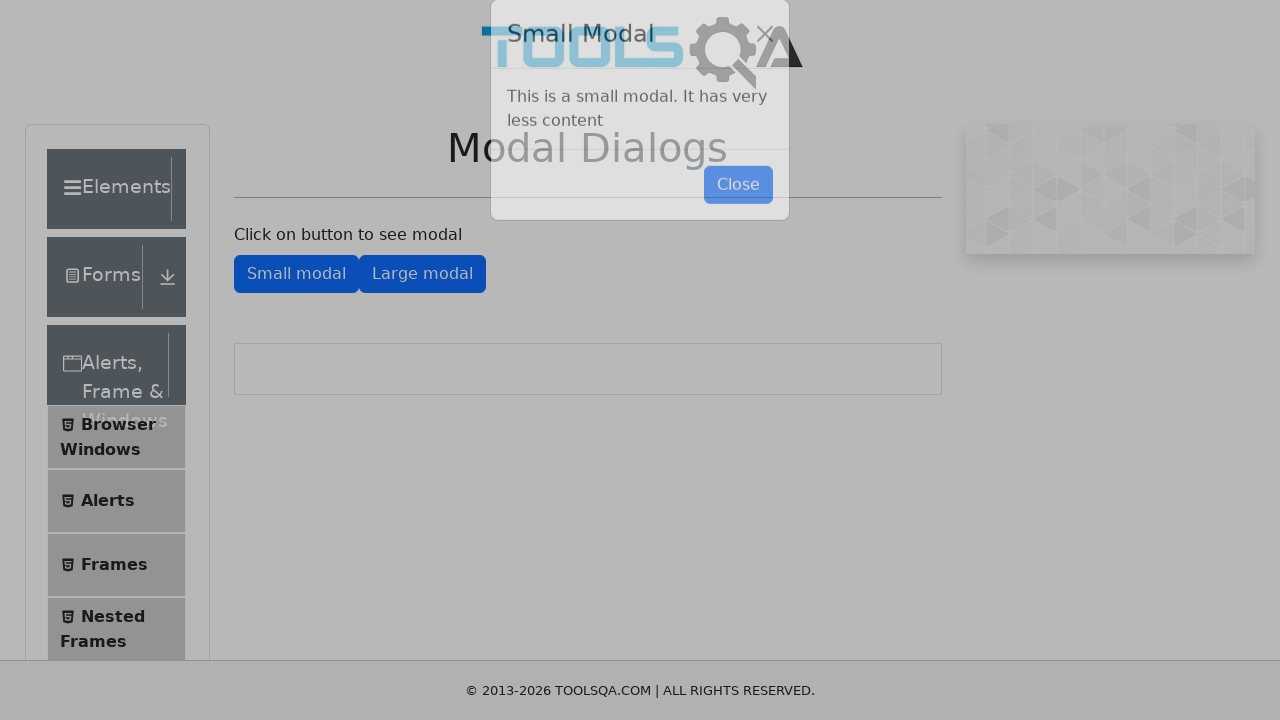

Clicked button to close small modal dialog at (738, 214) on #closeSmallModal
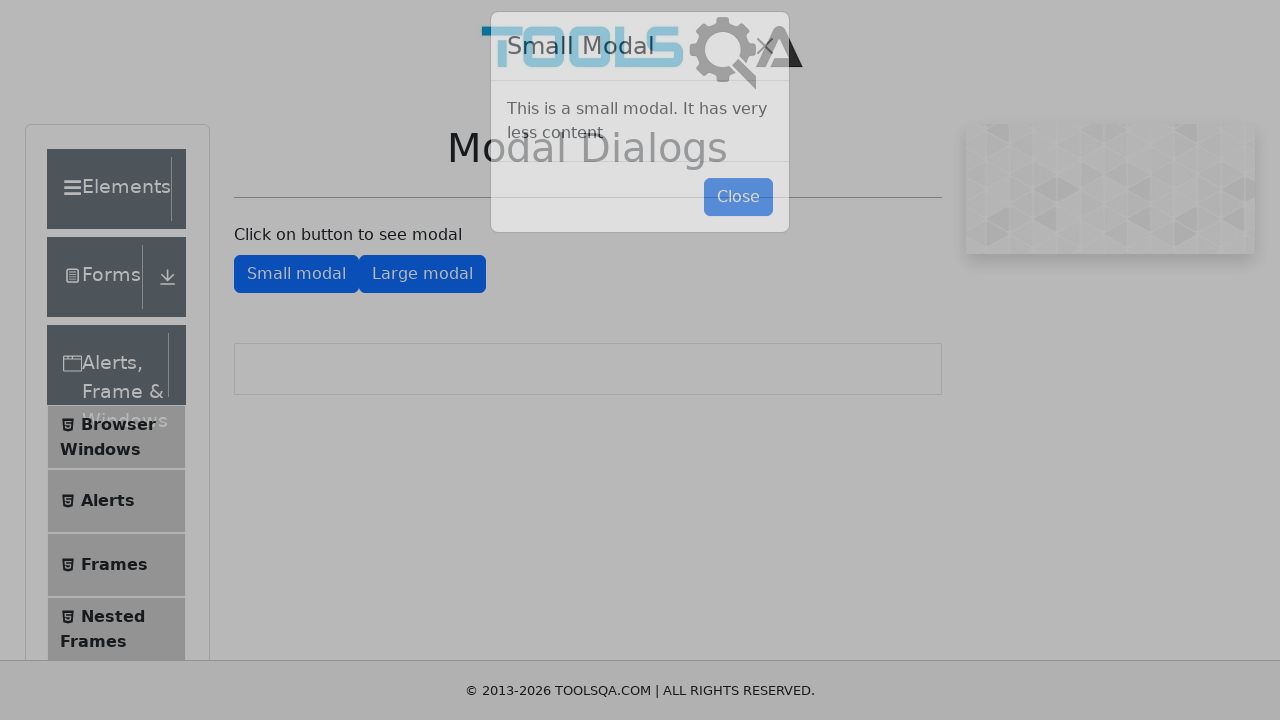

Verified large modal button is visible after closing small modal
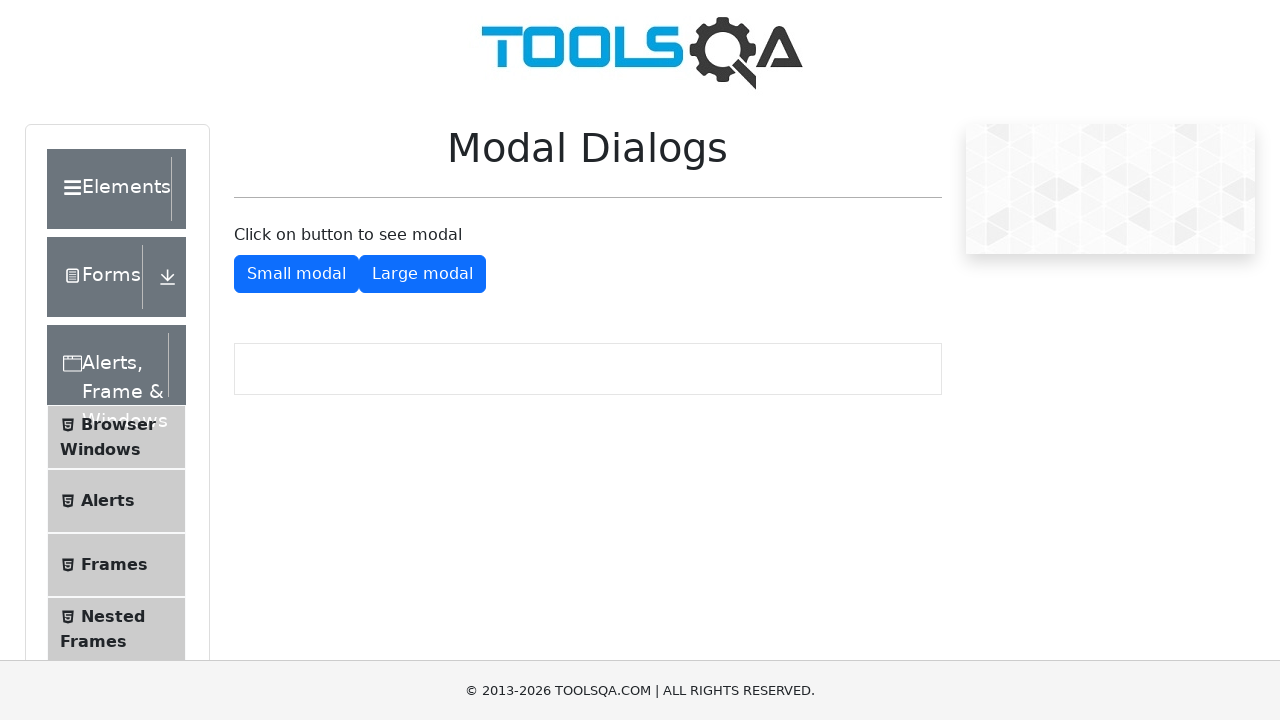

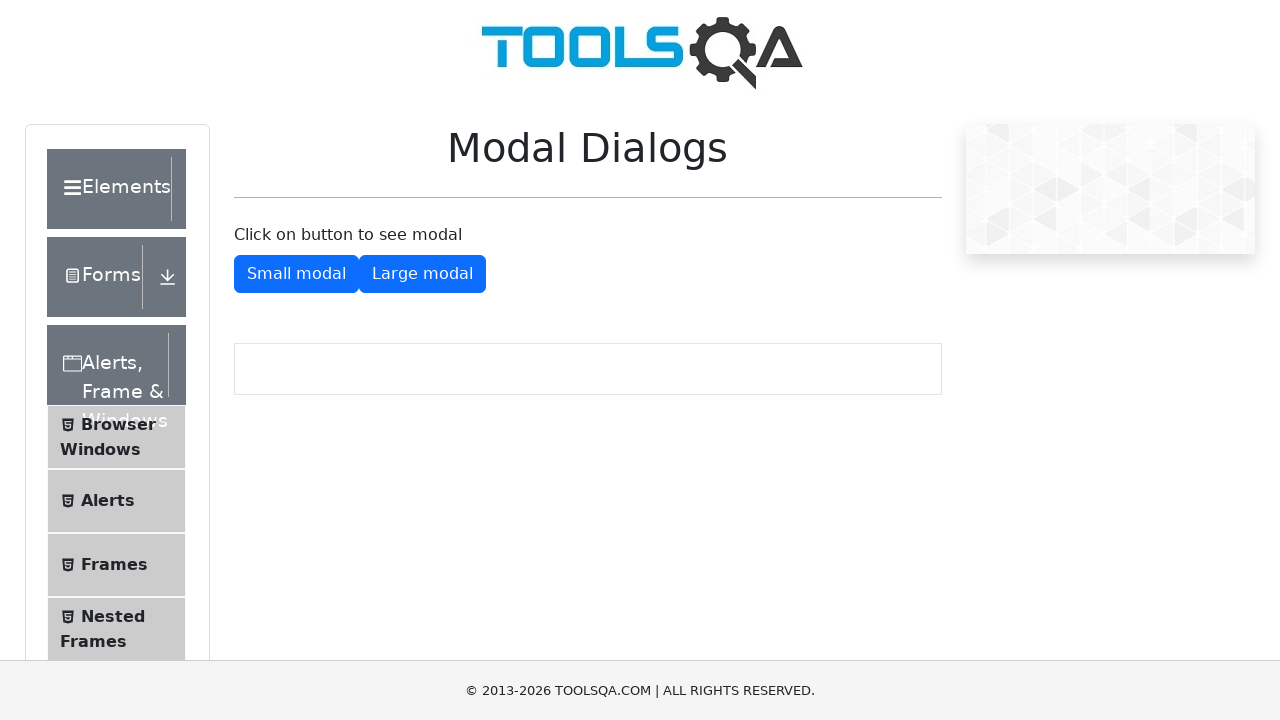